Tests creating a new paste on Pastebin by filling in the code content, selecting Bash syntax highlighting, setting expiration to 10 minutes, adding a title, and submitting the form

Starting URL: https://pastebin.com

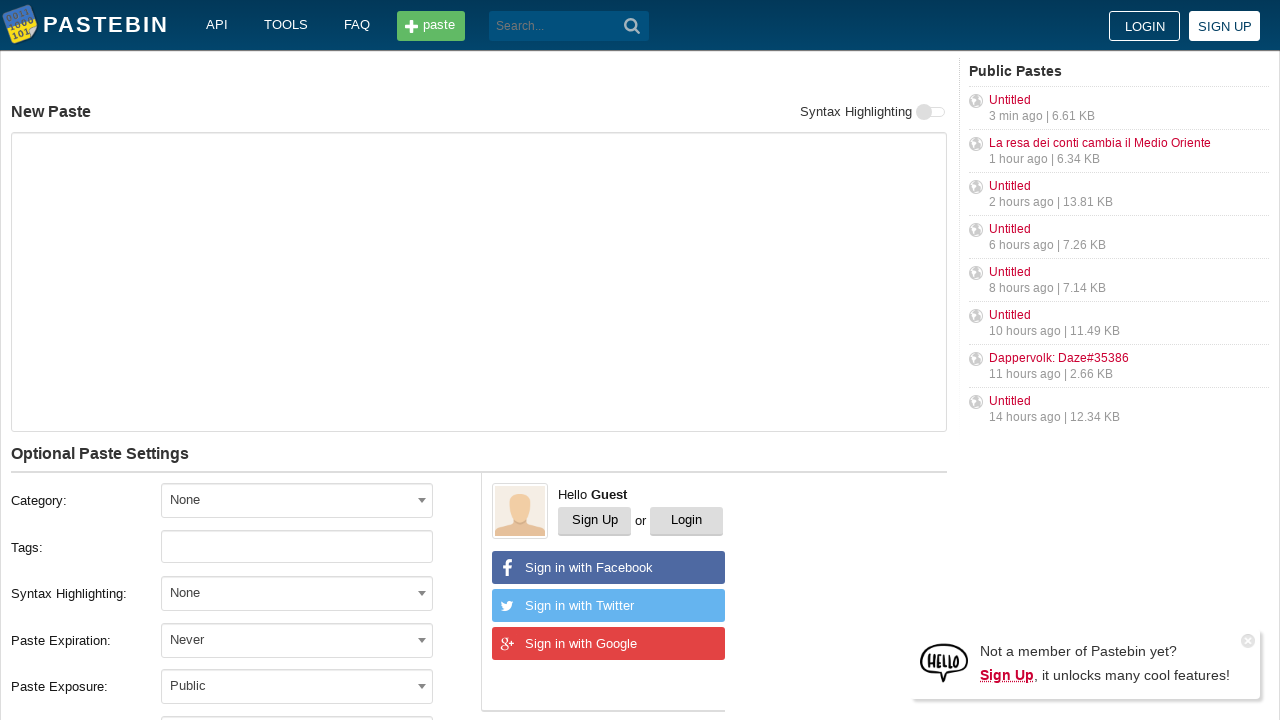

Filled paste content with bash commands on #postform-text
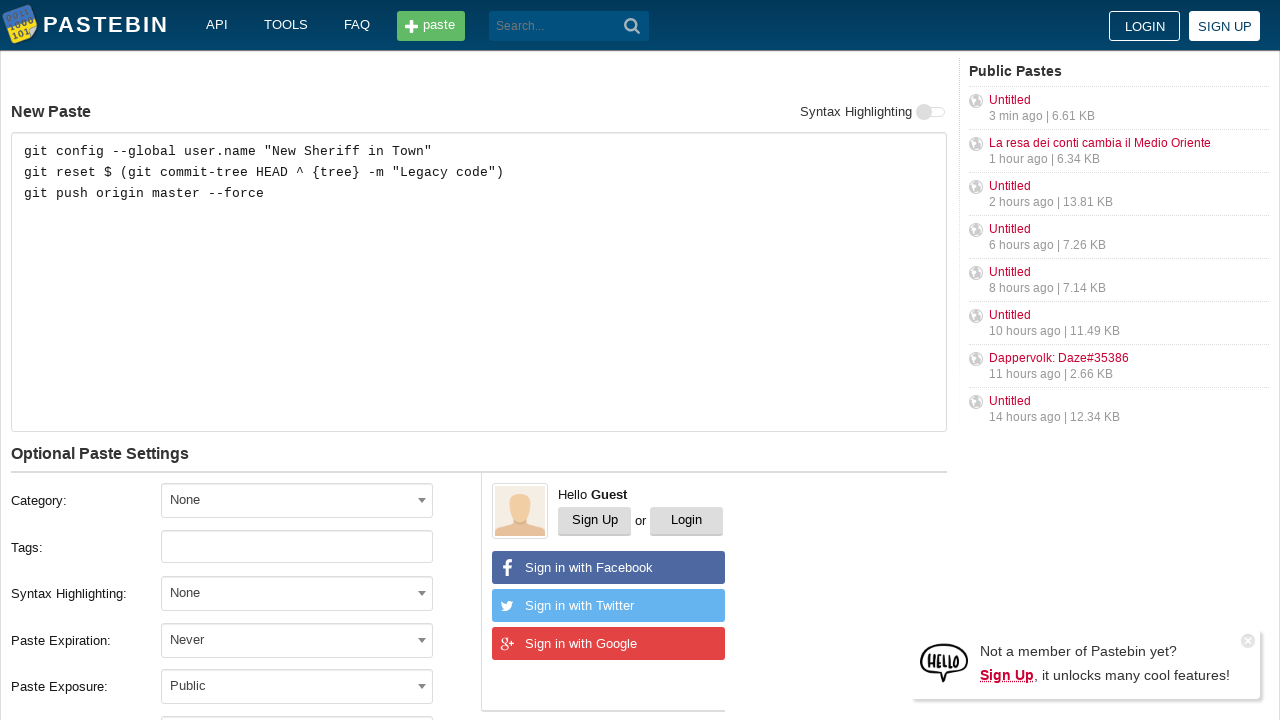

Clicked syntax highlighting dropdown at (297, 593) on #select2-postform-format-container
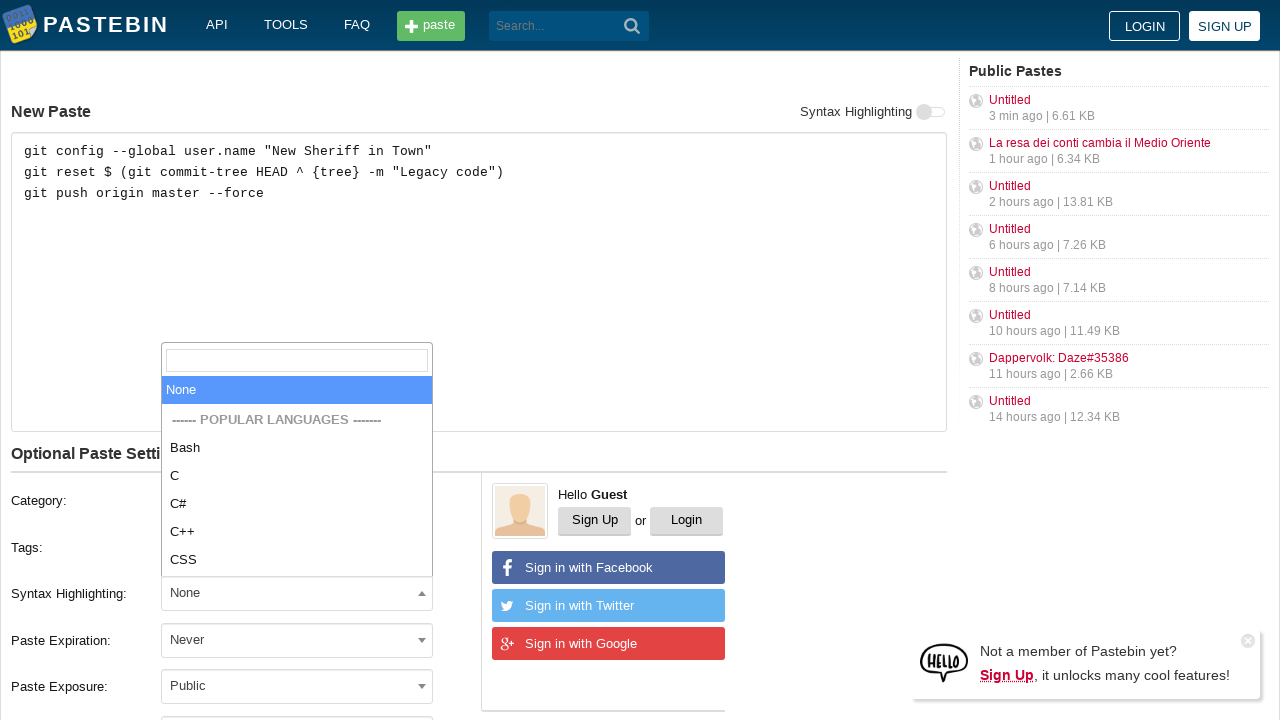

Selected Bash syntax highlighting at (297, 548) on li:has-text("Bash")
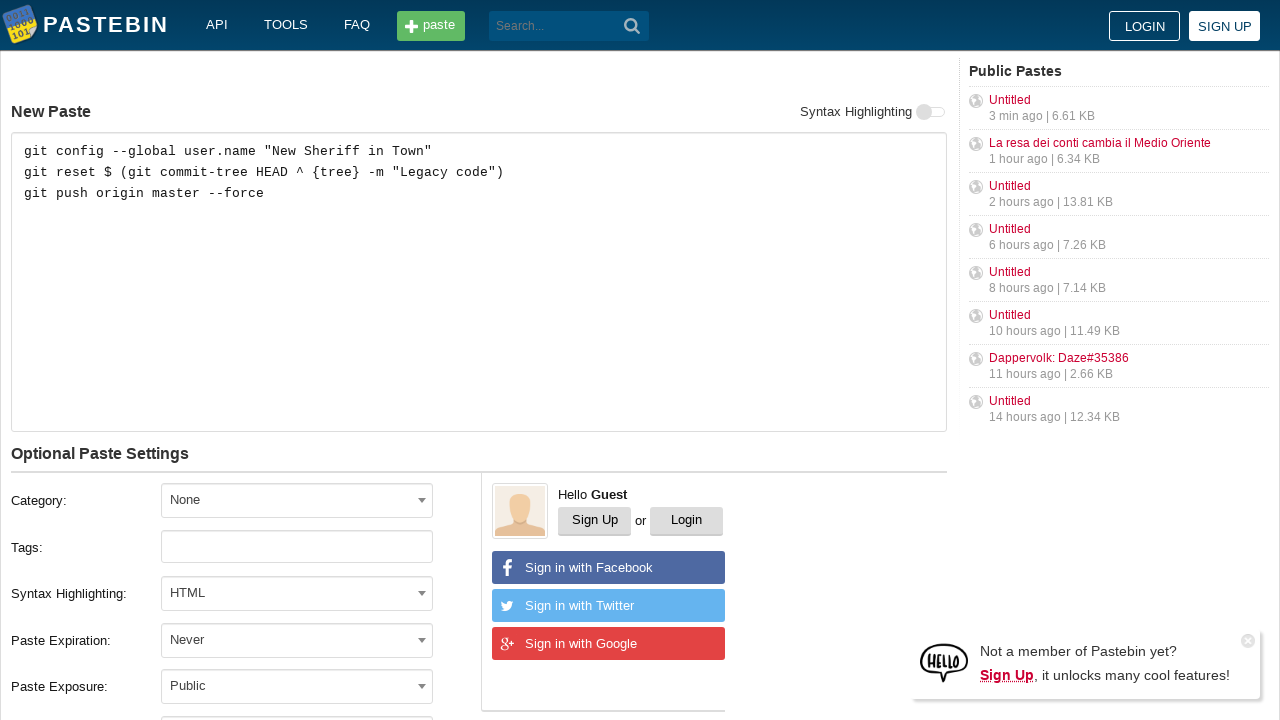

Clicked expiration dropdown at (297, 640) on #select2-postform-expiration-container
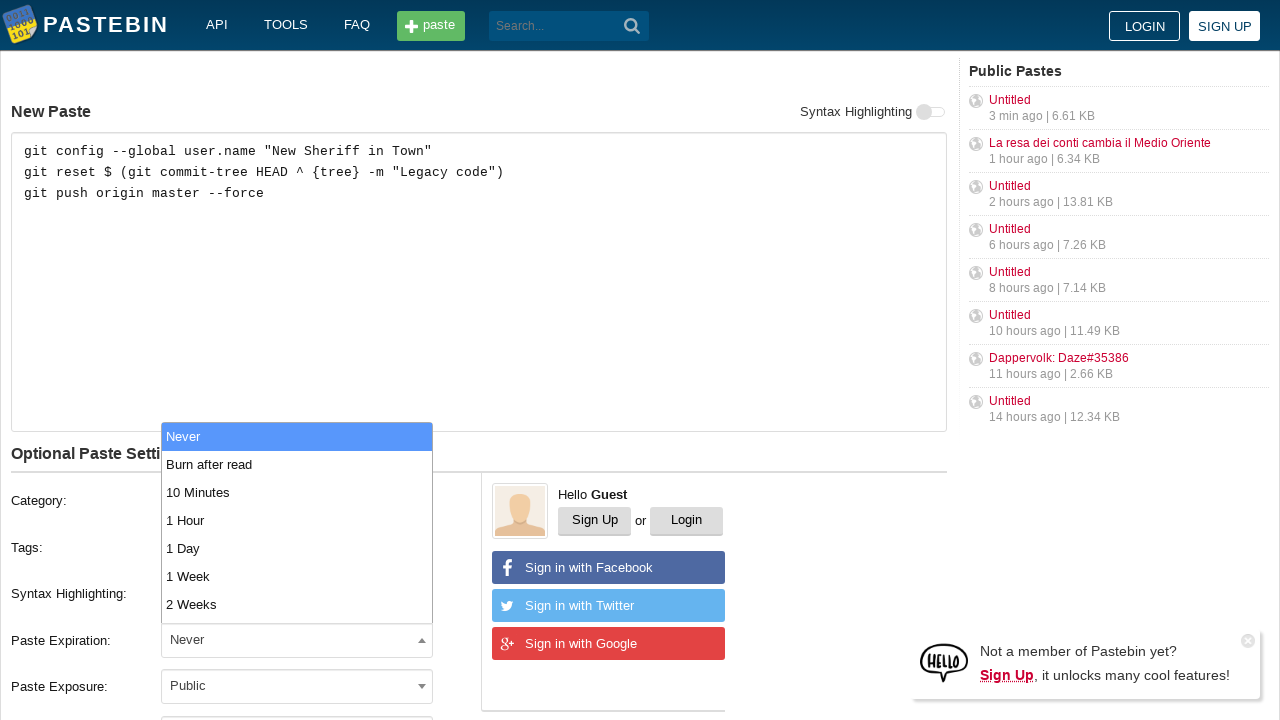

Selected 10 Minutes expiration time at (297, 492) on li:has-text("10 Minutes")
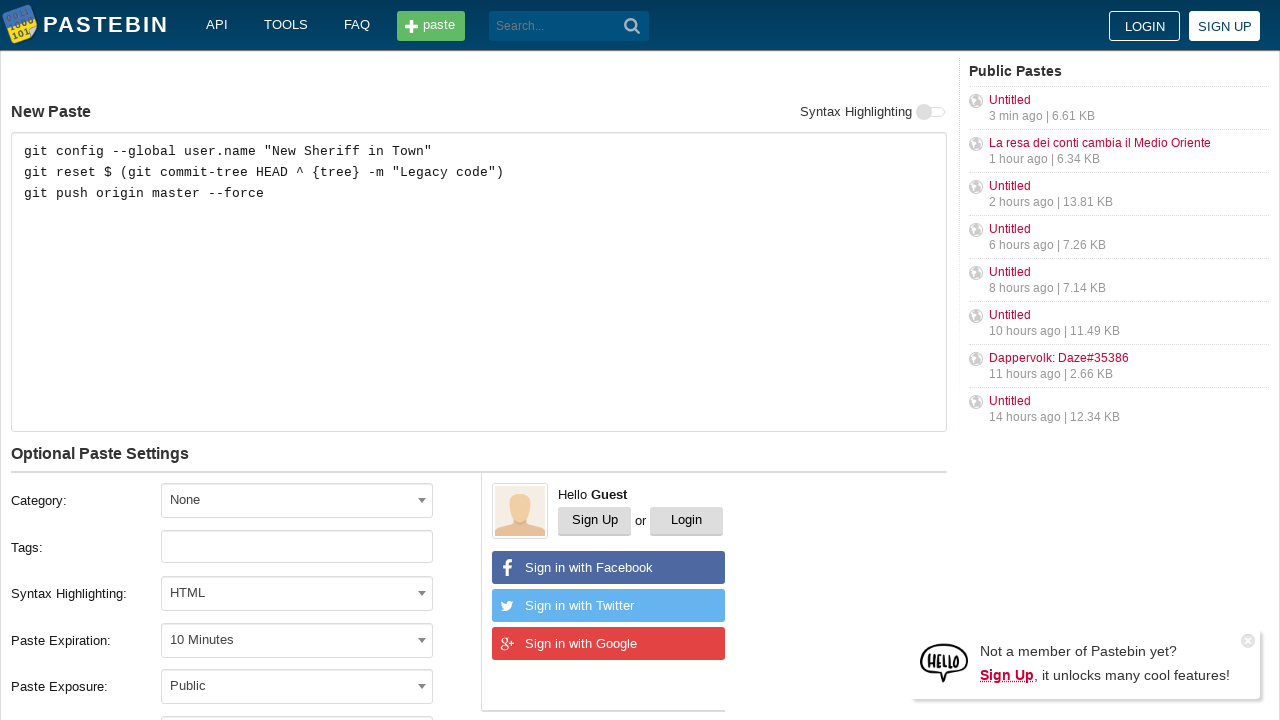

Filled paste title field on #postform-name
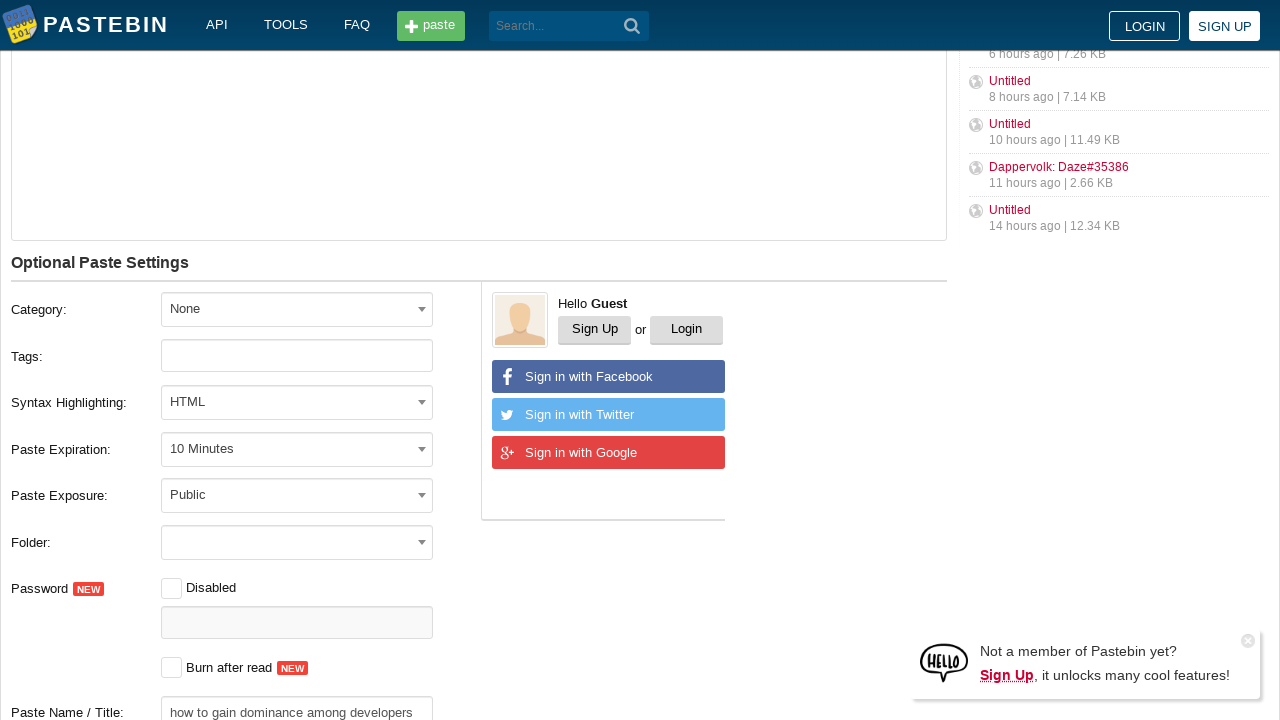

Clicked submit button to create paste at (632, 26) on #w0 button[type="submit"]
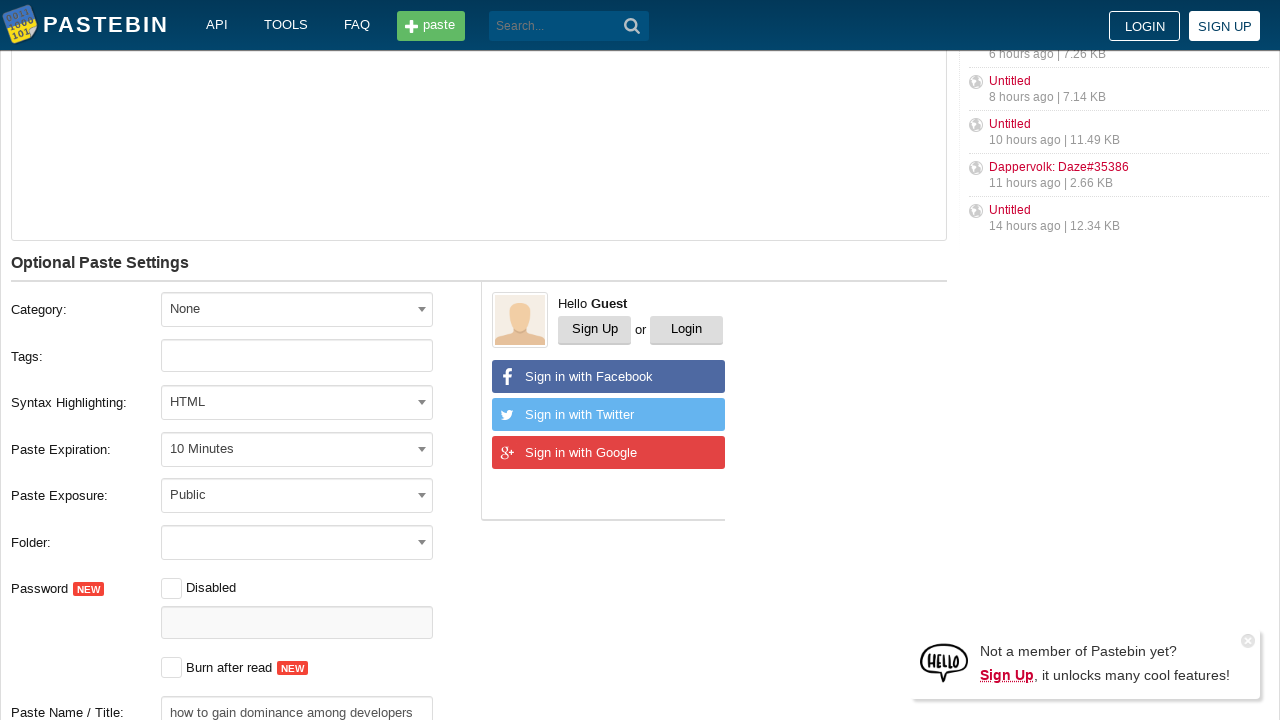

Paste created and page loaded successfully
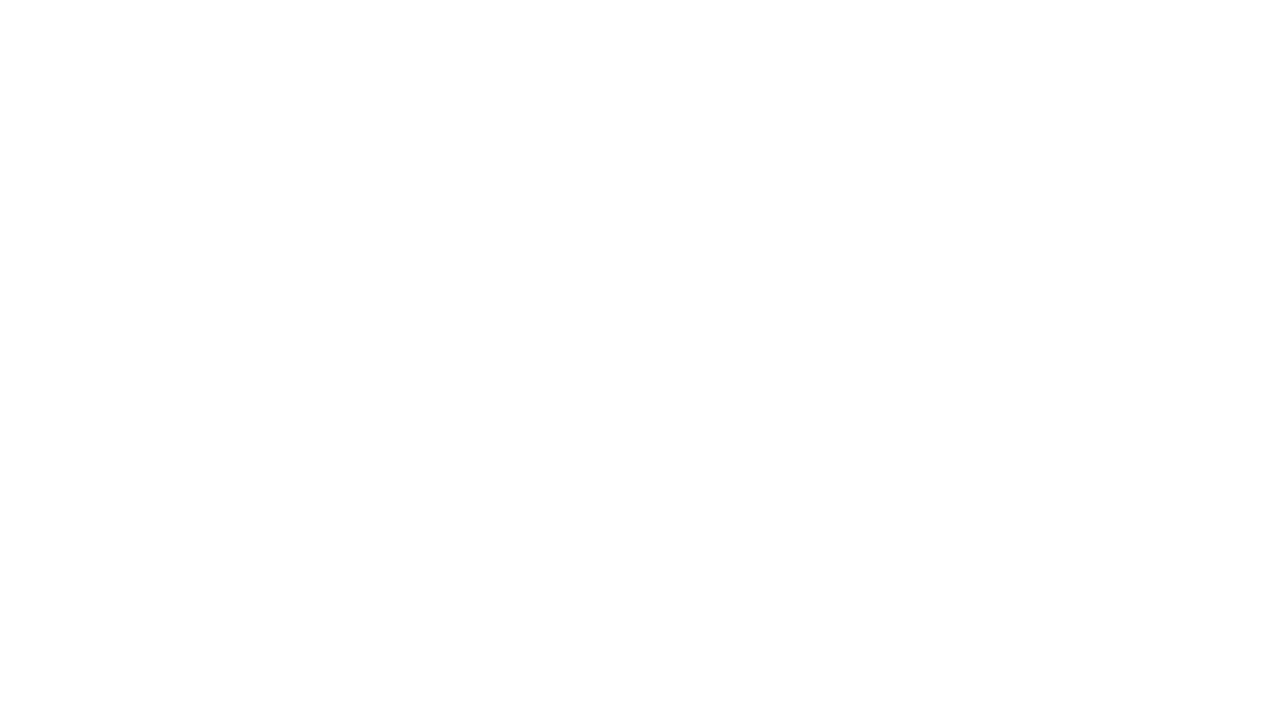

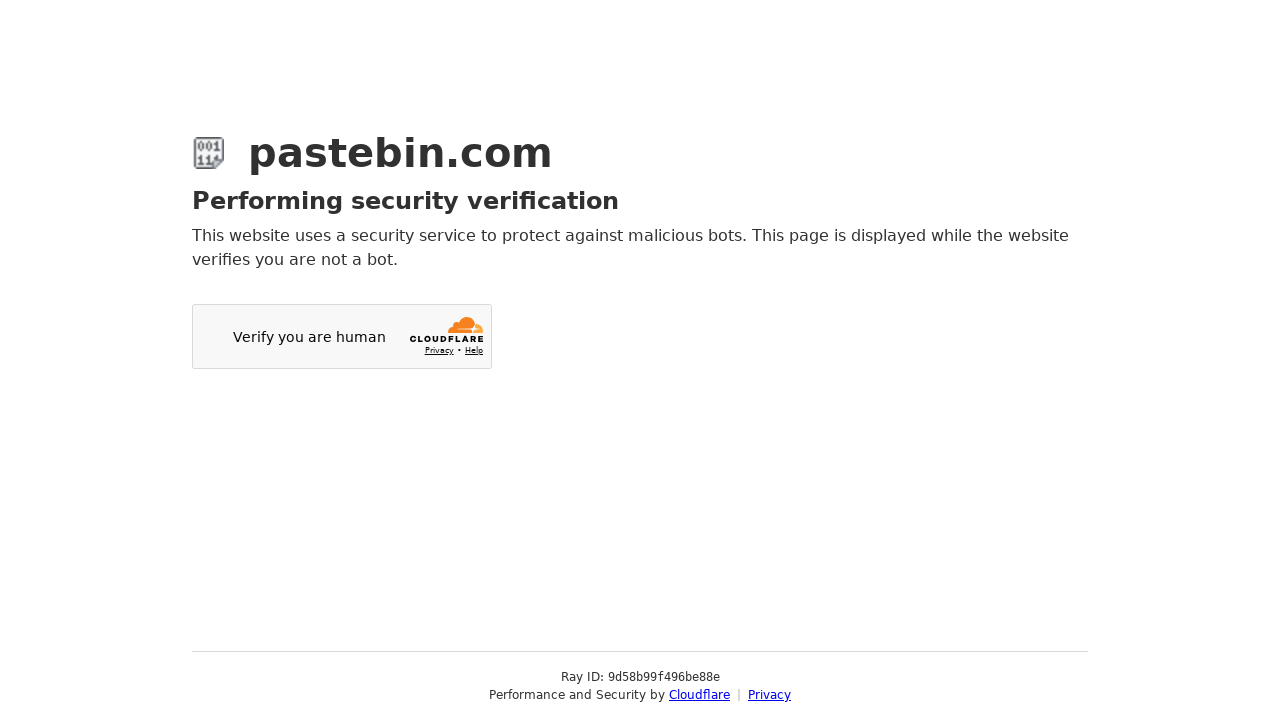